Tests Mailchimp registration form email validation when email field is left empty

Starting URL: https://login.mailchimp.com/signup/

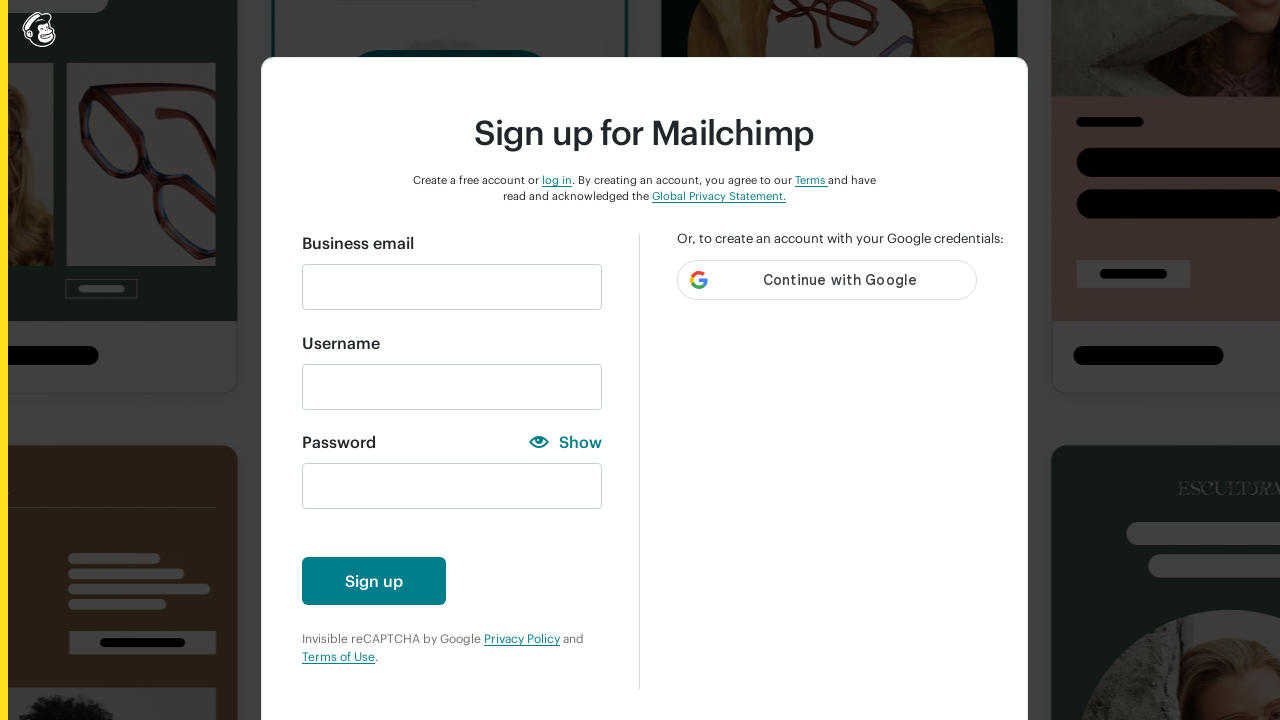

Clicked create account button without entering email to trigger validation error at (374, 581) on #create-account-enabled
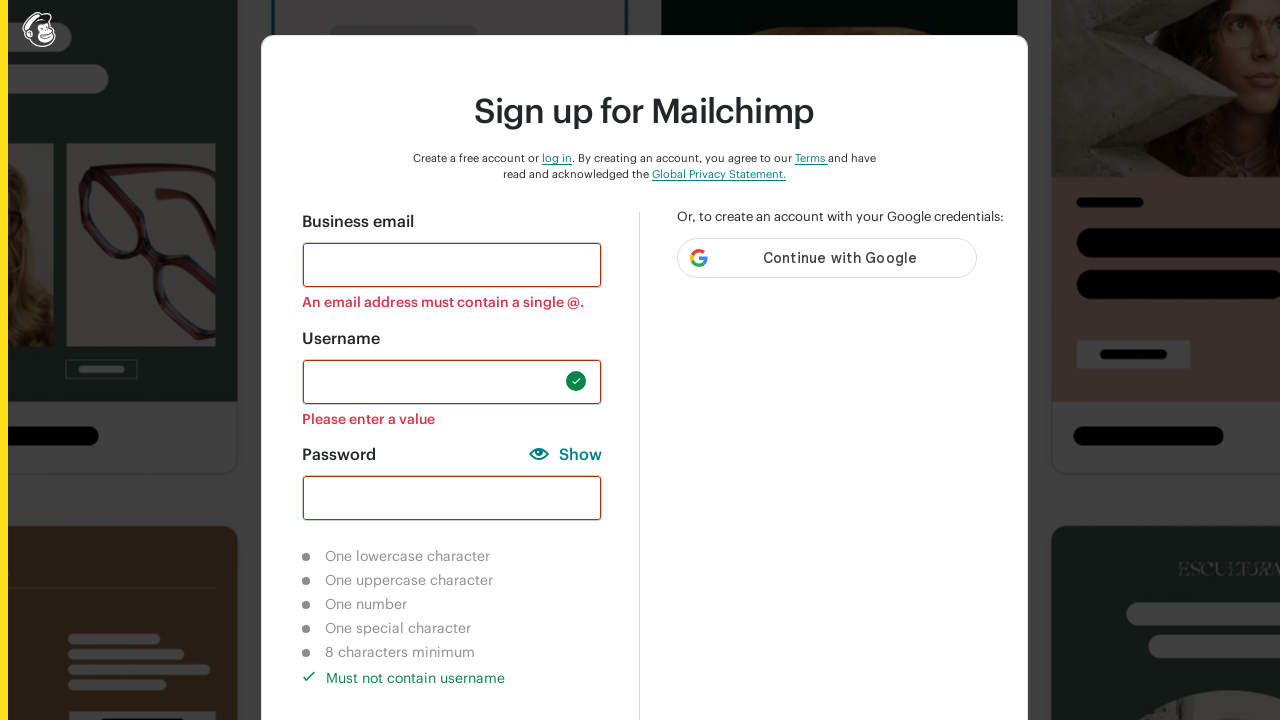

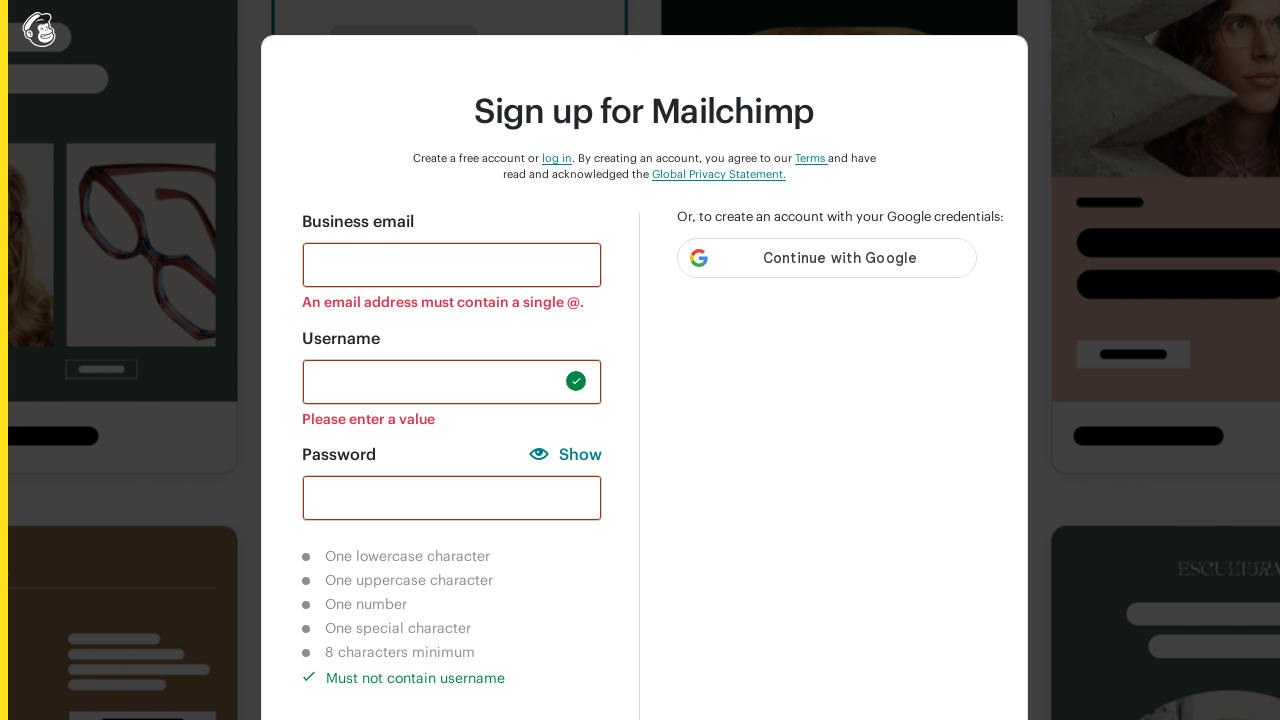